Tests navigation to Browse Languages M section and verifies MySQL is the last language listed

Starting URL: http://www.99-bottles-of-beer.net/

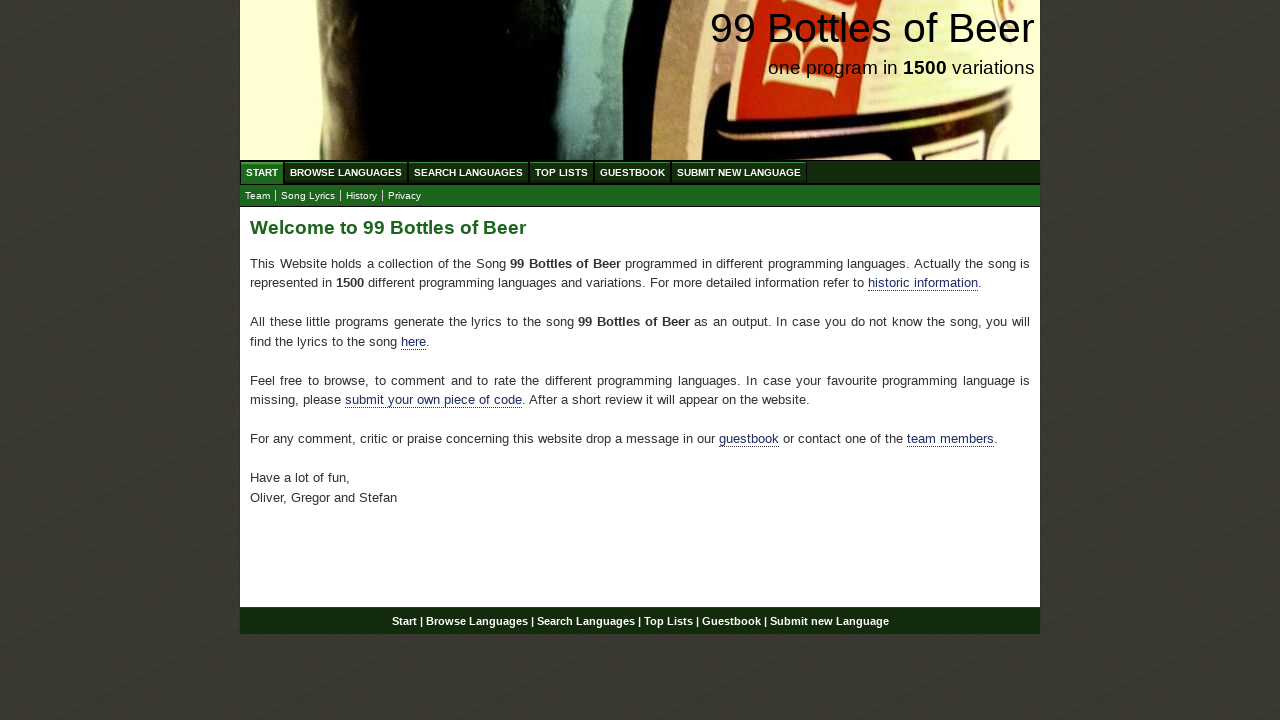

Clicked on Browse Languages link at (346, 172) on #menu a[href='/abc.html']
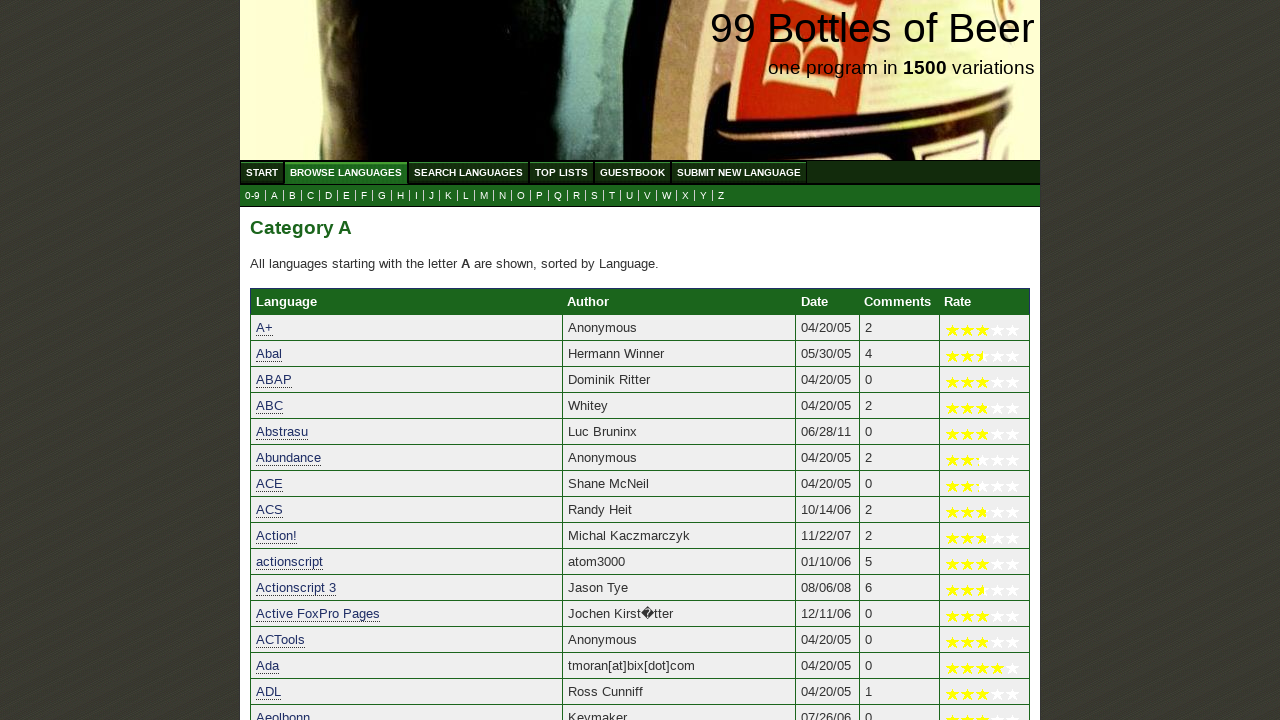

Clicked on M link to browse languages starting with M at (484, 196) on a[href='m.html']
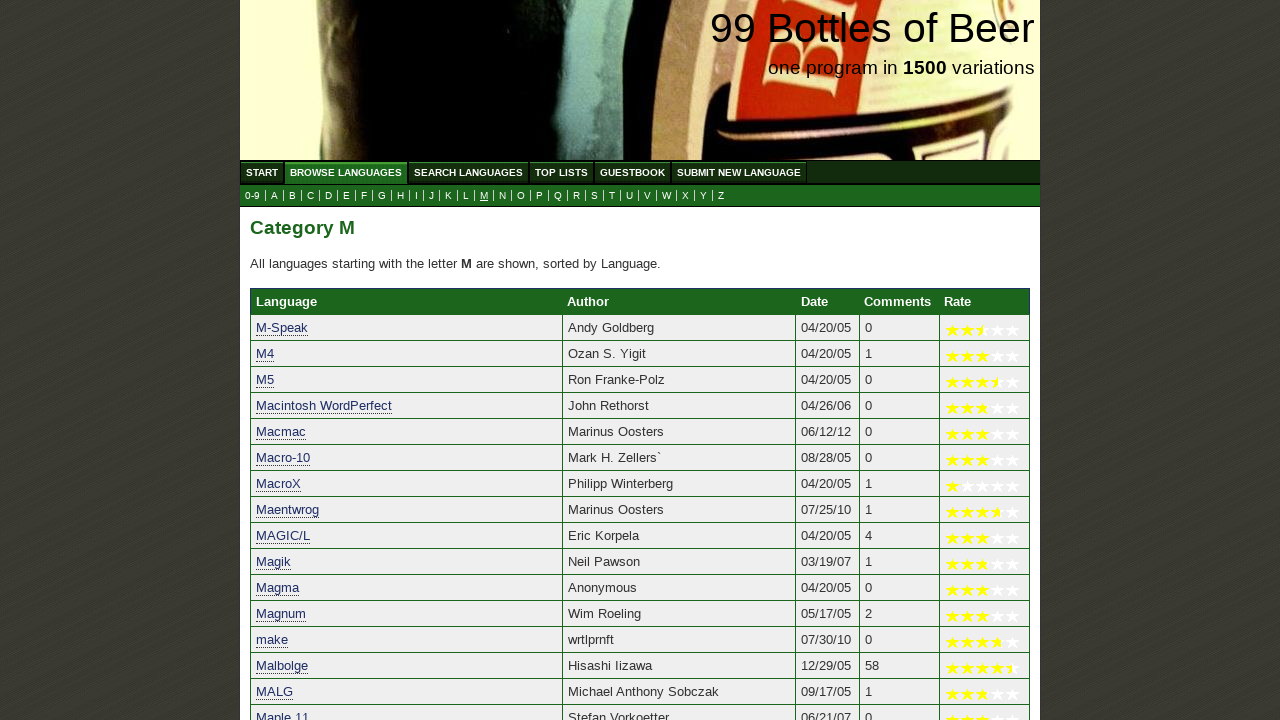

Verified MySQL is listed as the last language in the M section
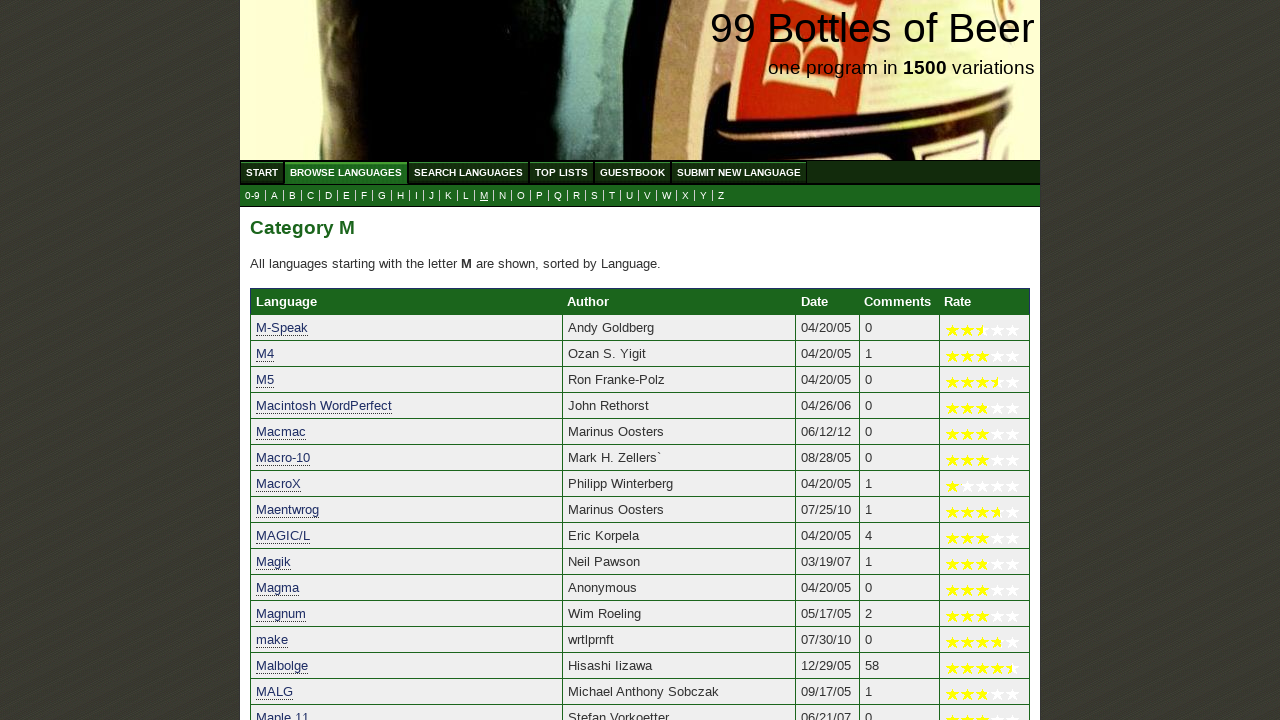

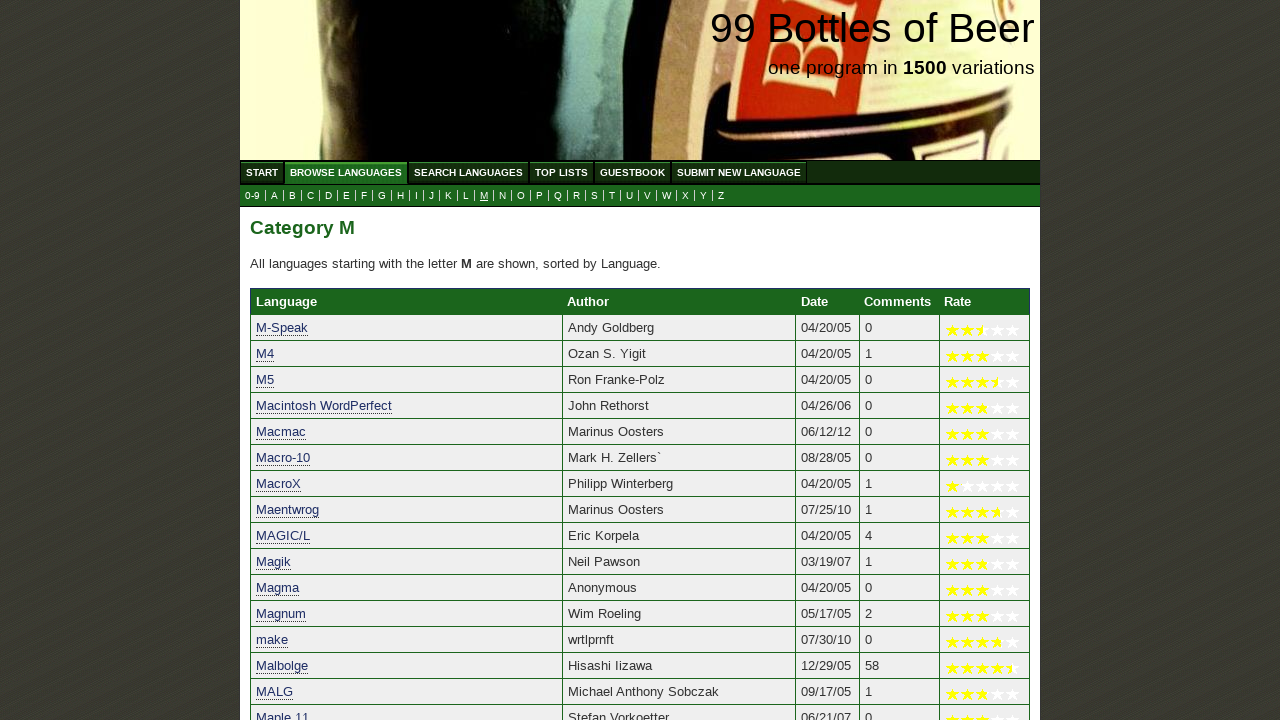